Tests modifying element style via JavaScript by changing background color and border of an element

Starting URL: http://omayo.blogspot.com/

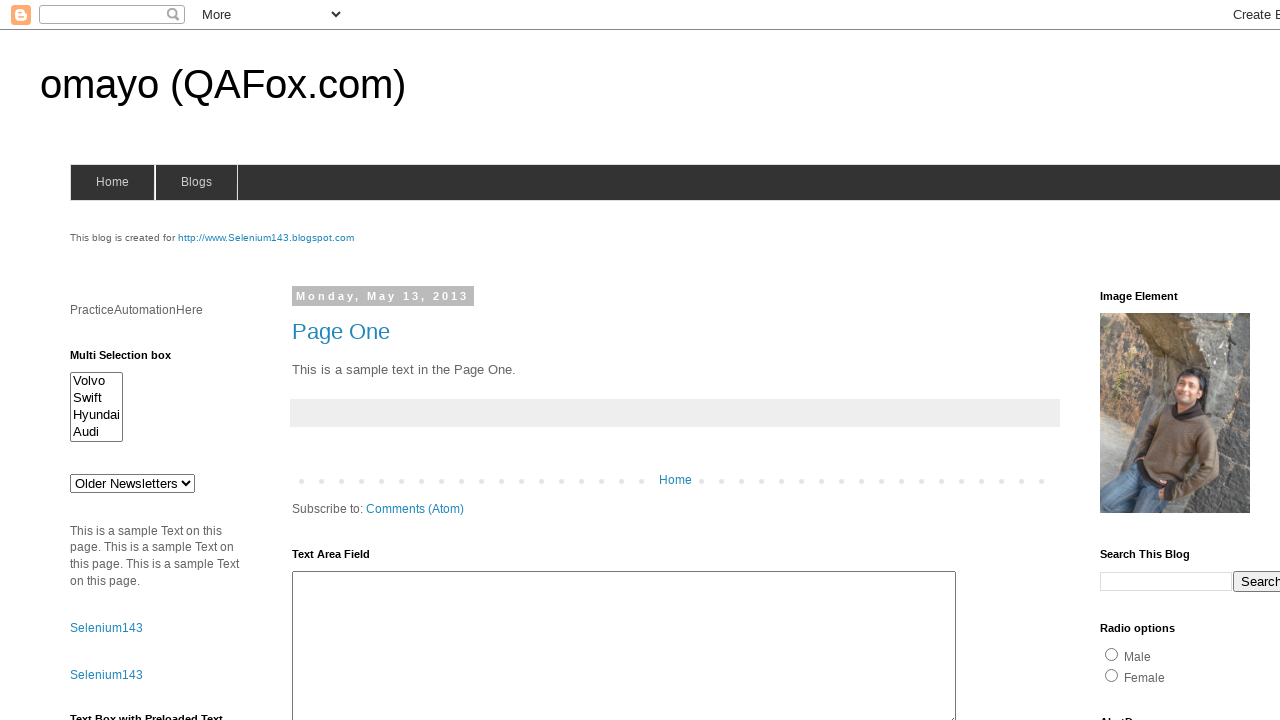

Navigated to http://omayo.blogspot.com/
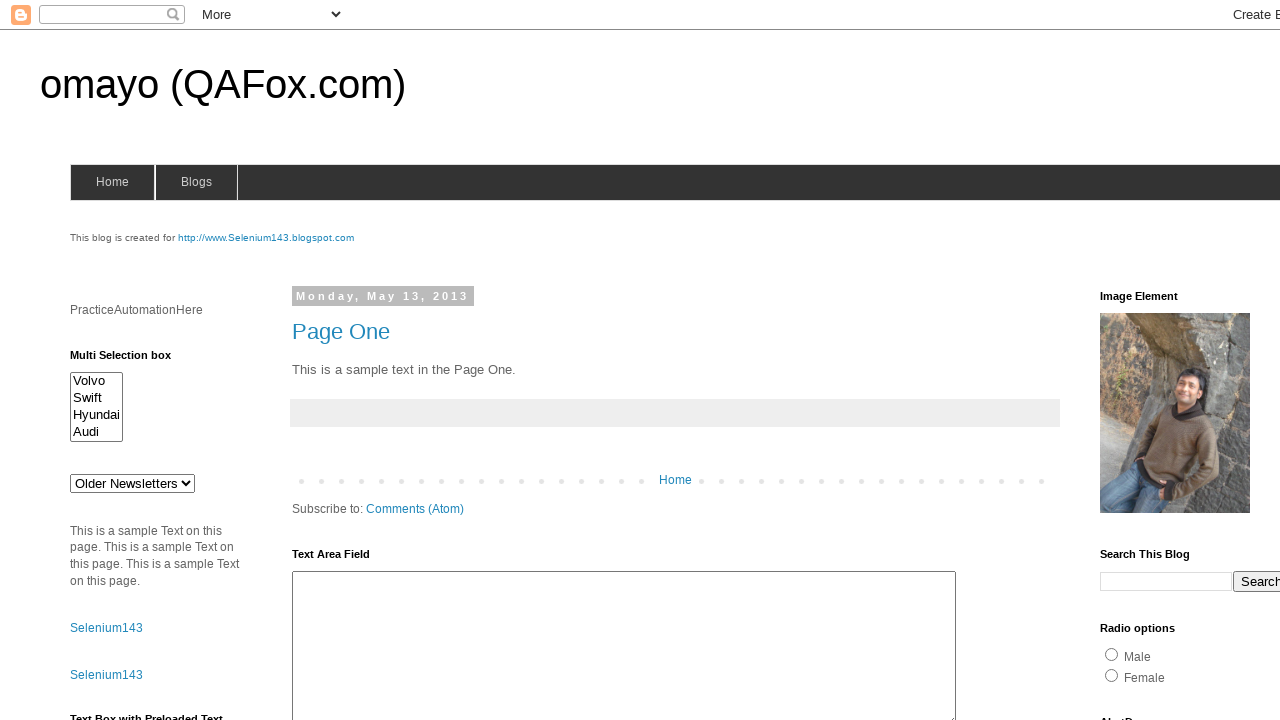

Element with ID 'pah' is present on the page
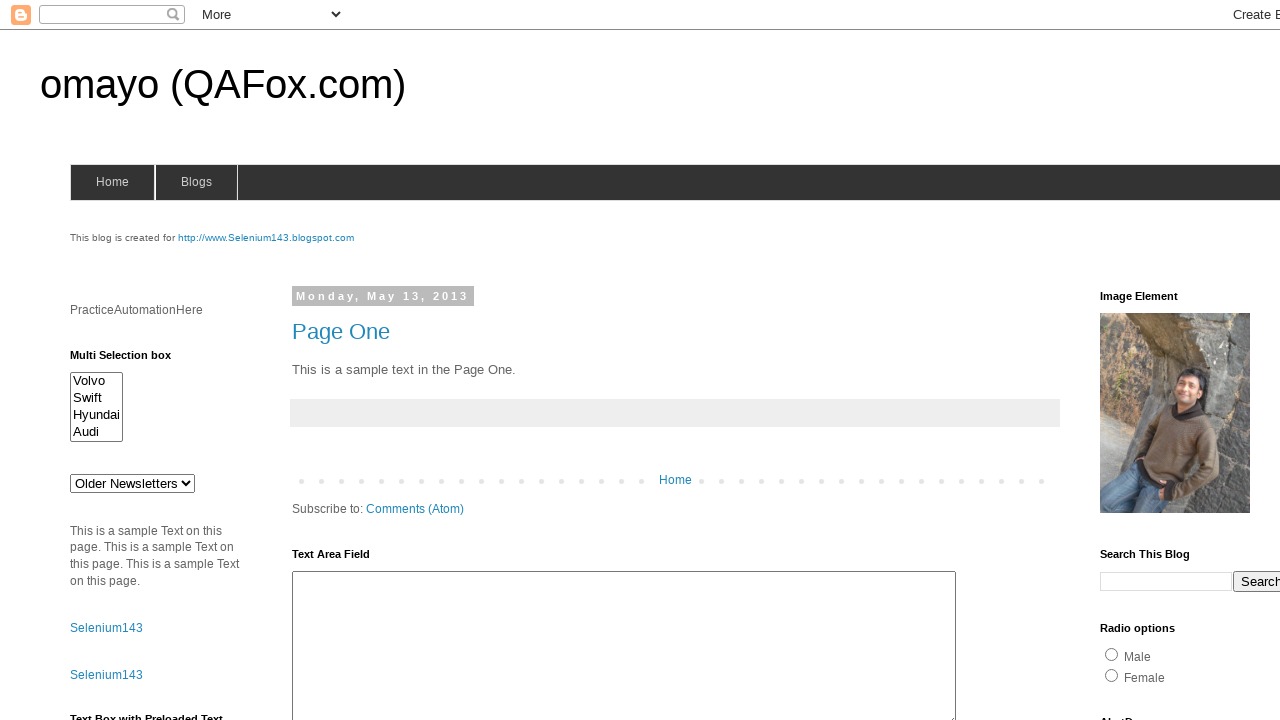

Modified element style via JavaScript: set background to red and border to 4px dashed green
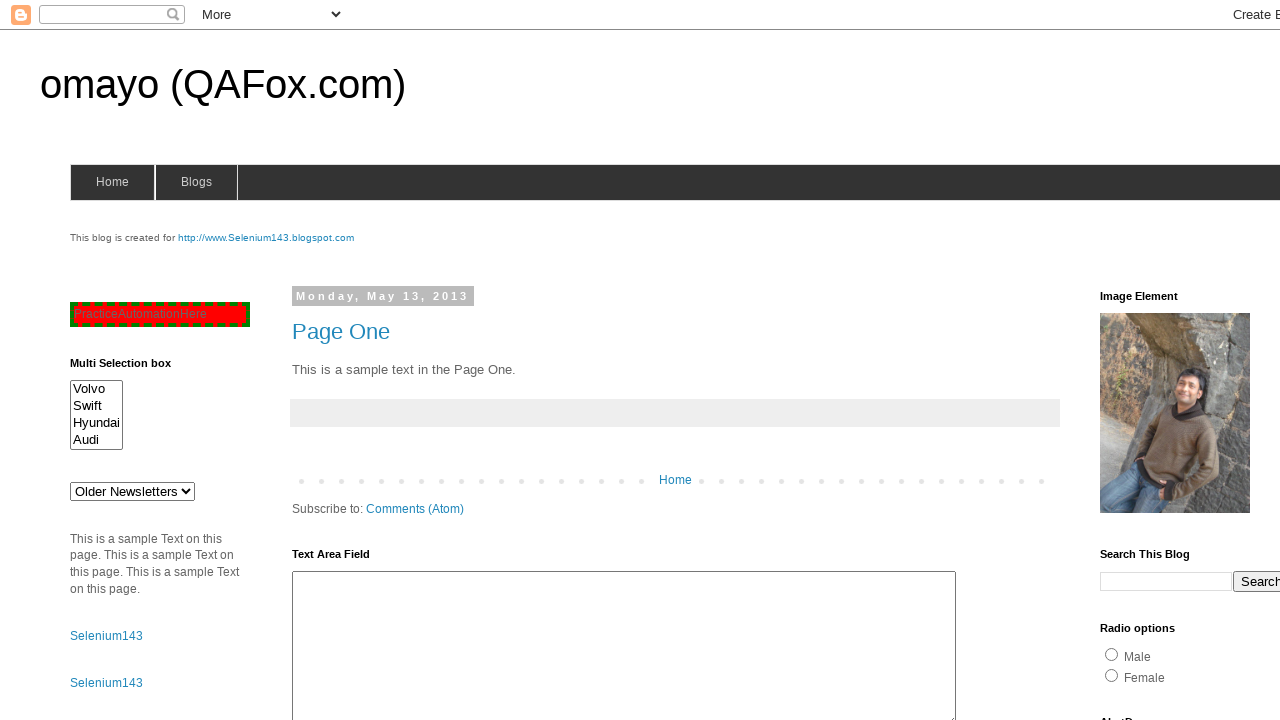

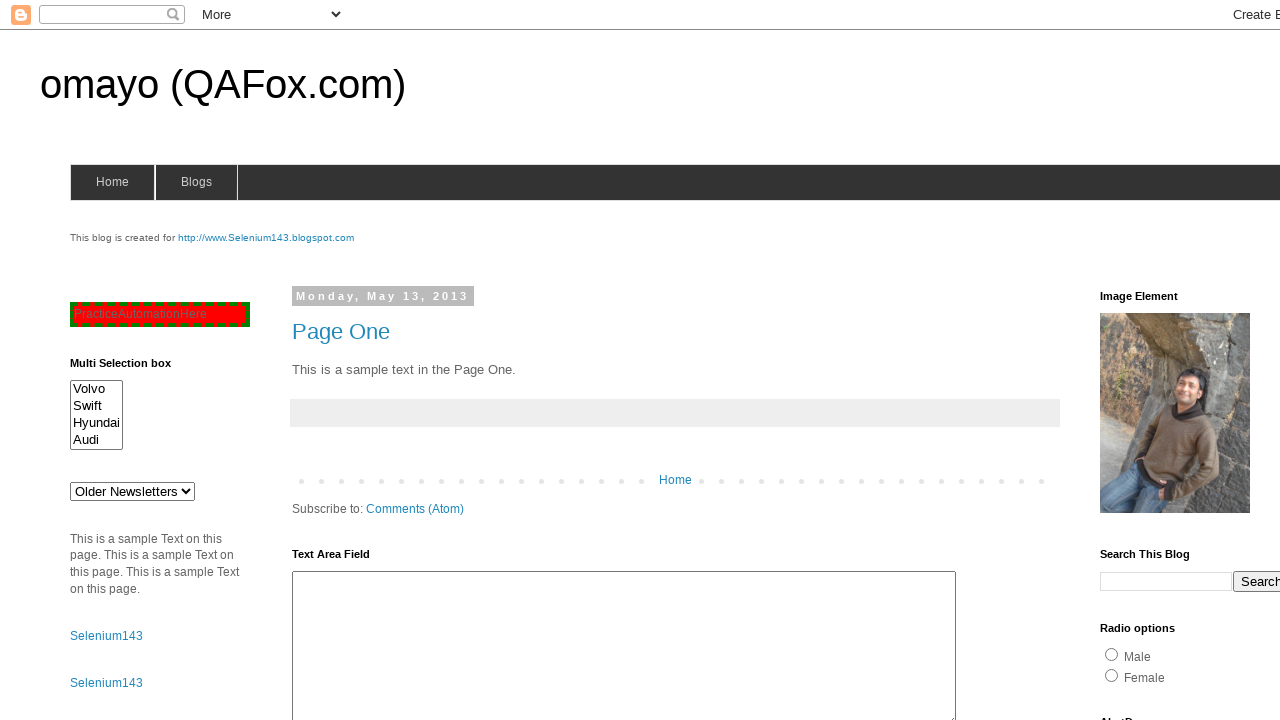